Tests infinite scroll functionality on a blog page by scrolling to the bottom of the page 5 times to load more content

Starting URL: http://www.oschina.net/blog

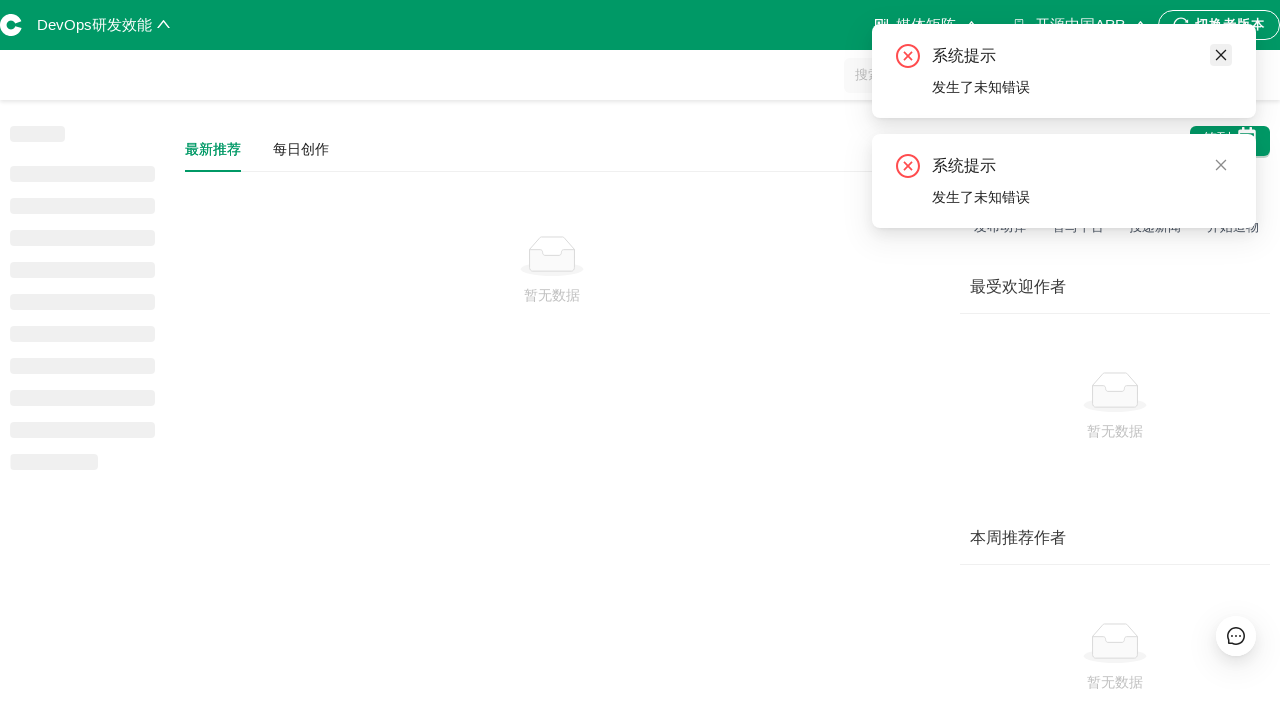

Scrolled to bottom of page (iteration 1/5)
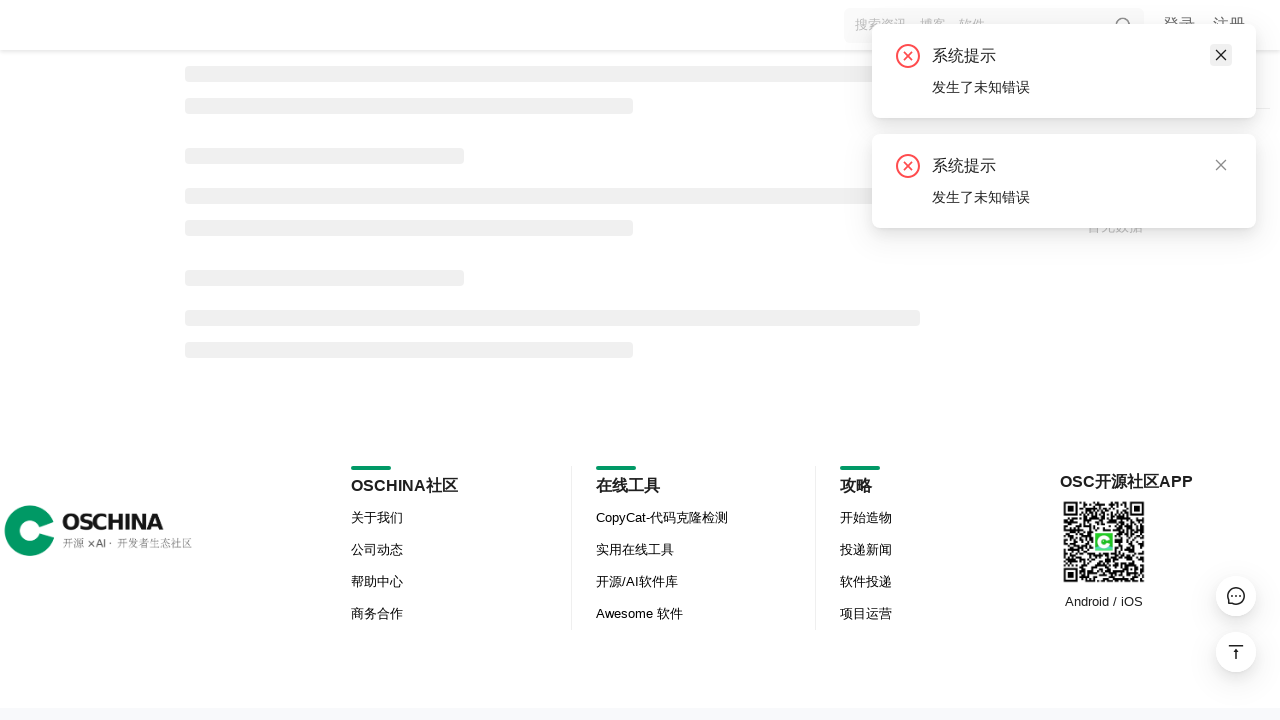

Waited 2 seconds for new content to load after scroll (iteration 1/5)
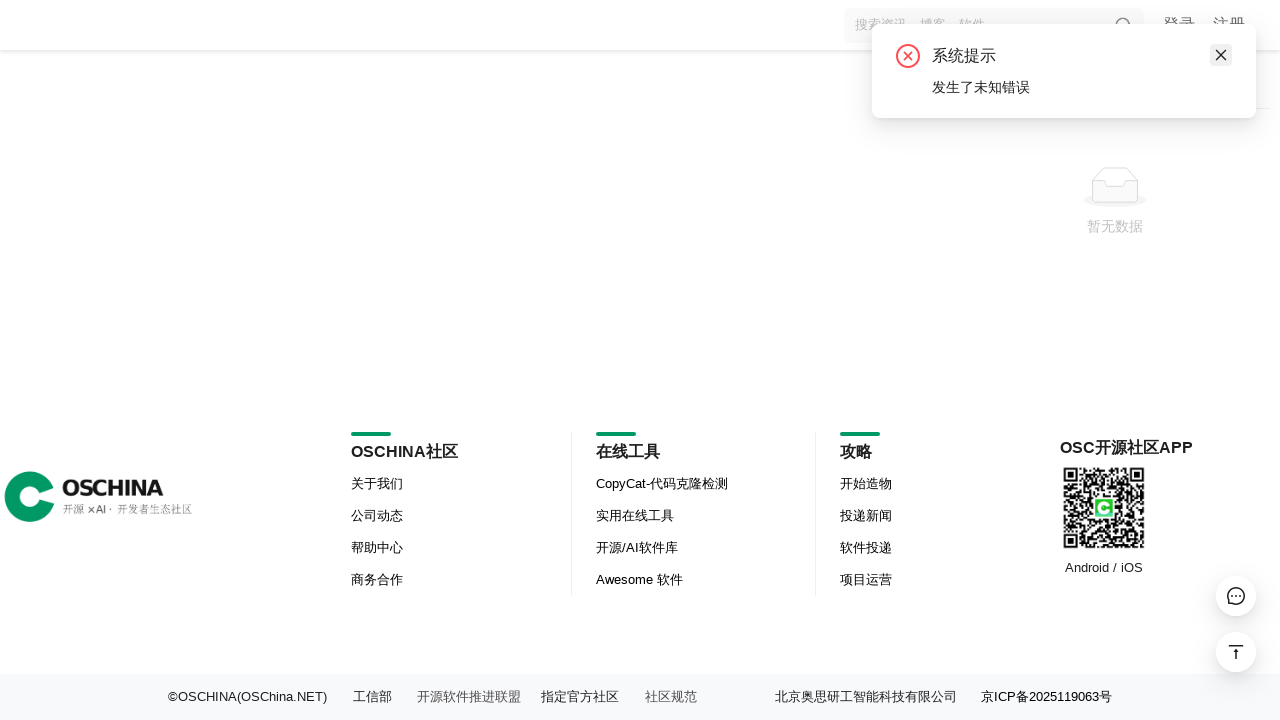

Scrolled to bottom of page (iteration 2/5)
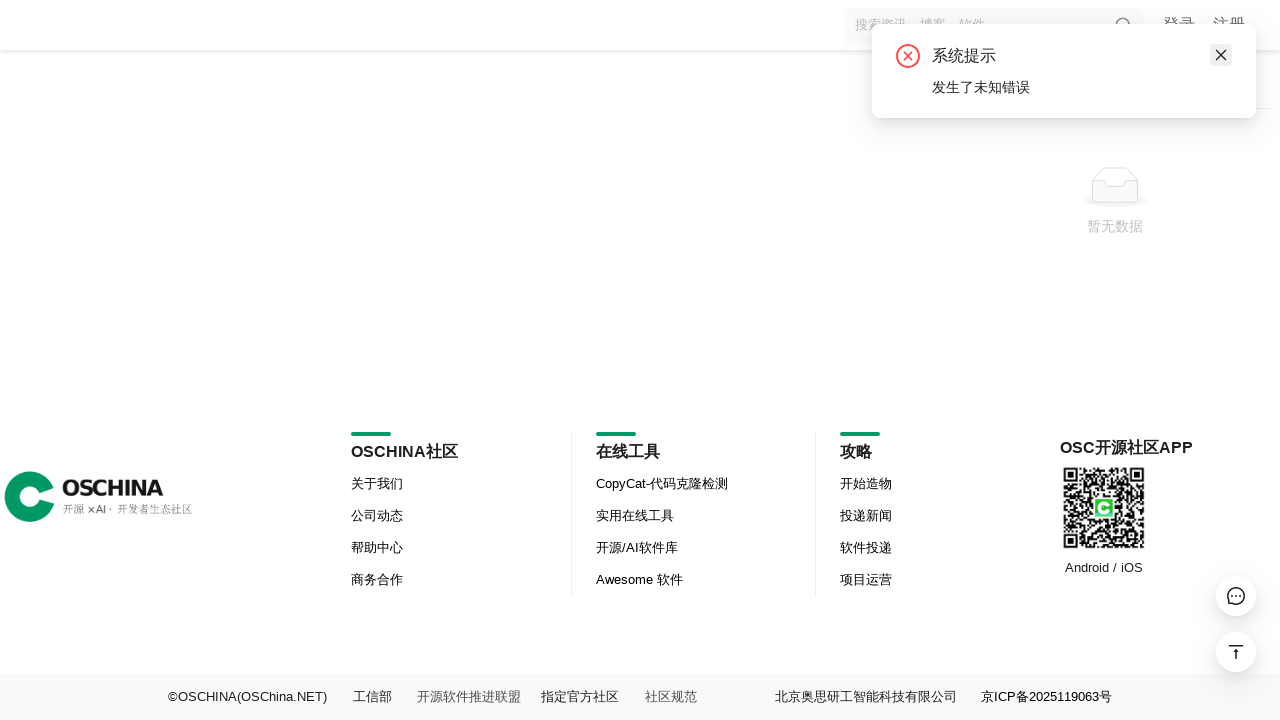

Waited 2 seconds for new content to load after scroll (iteration 2/5)
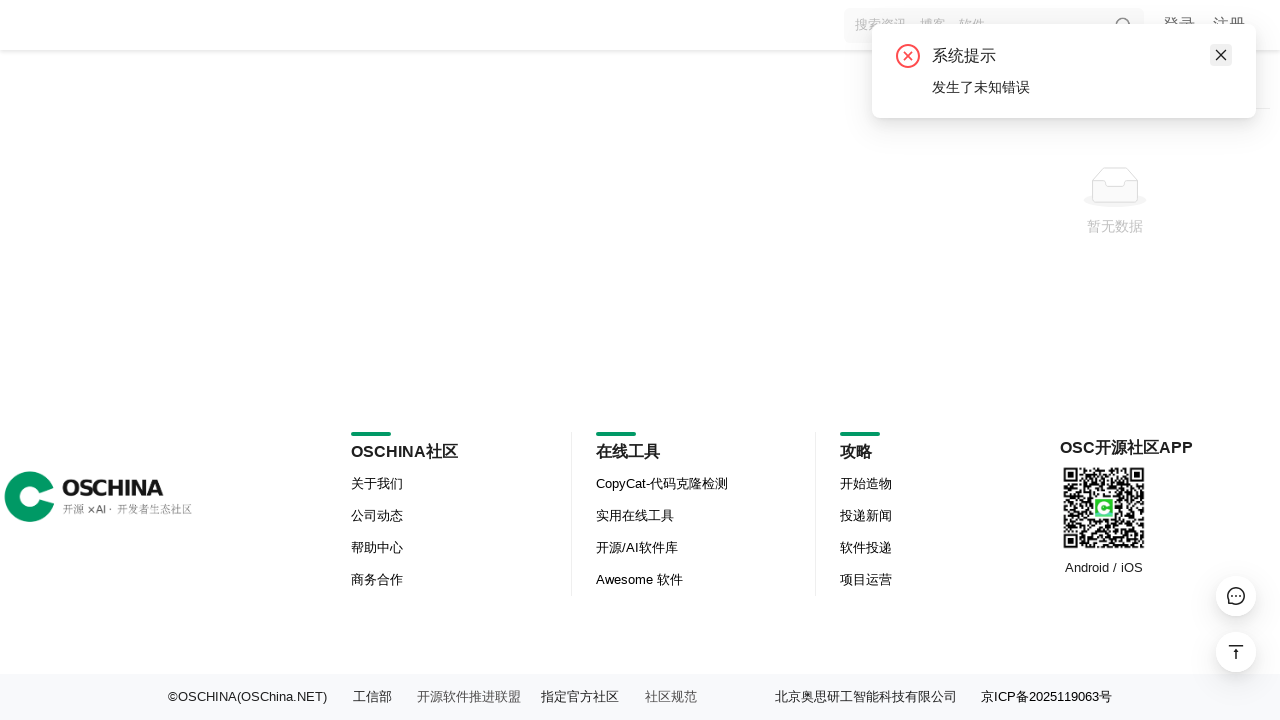

Scrolled to bottom of page (iteration 3/5)
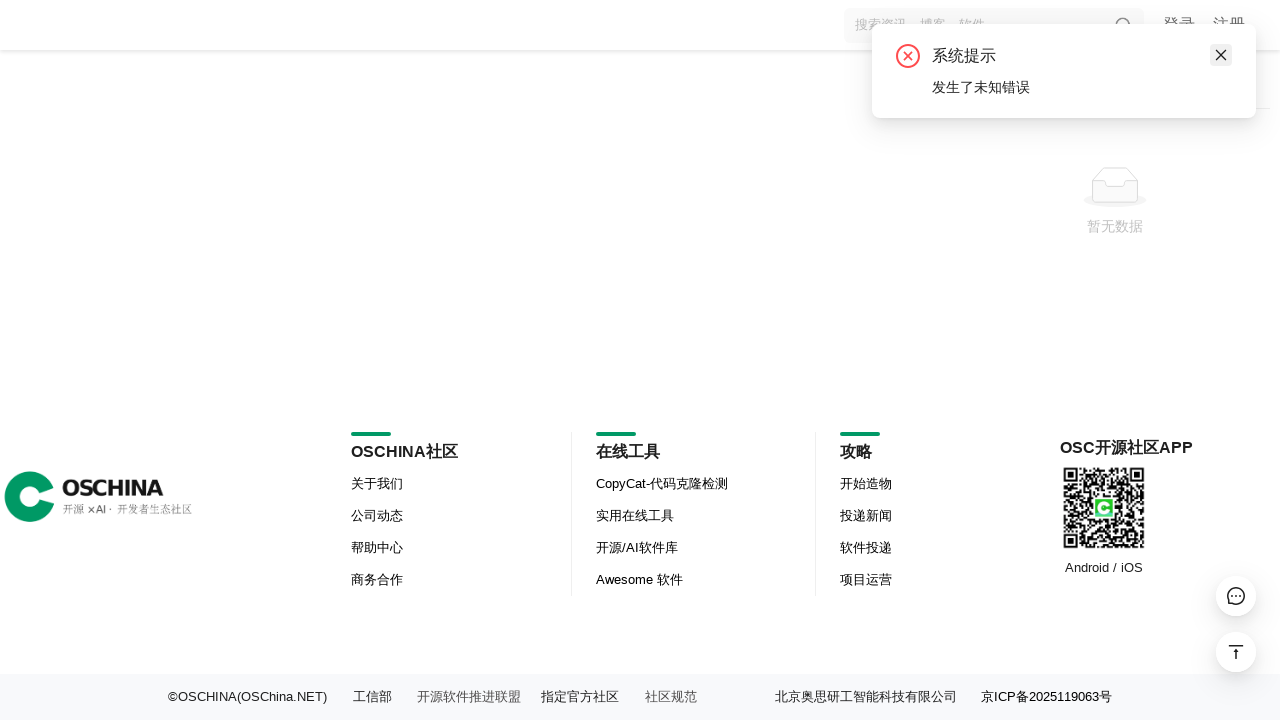

Waited 2 seconds for new content to load after scroll (iteration 3/5)
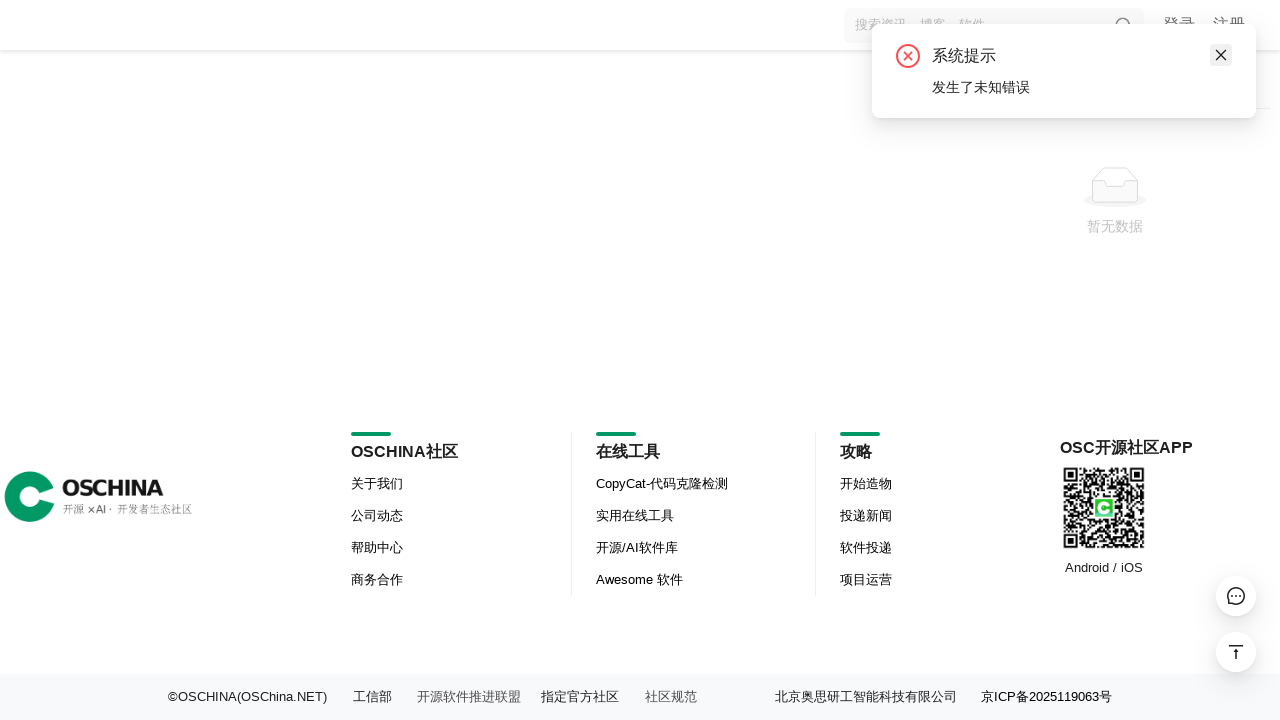

Scrolled to bottom of page (iteration 4/5)
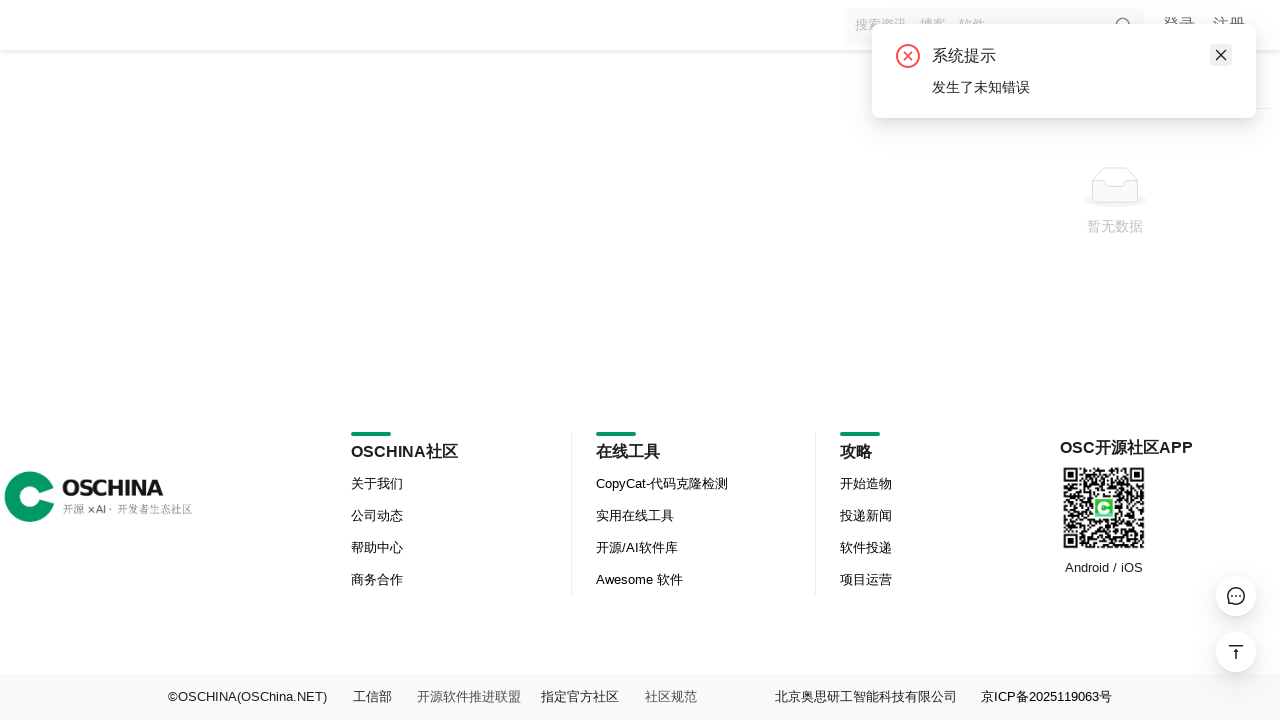

Waited 2 seconds for new content to load after scroll (iteration 4/5)
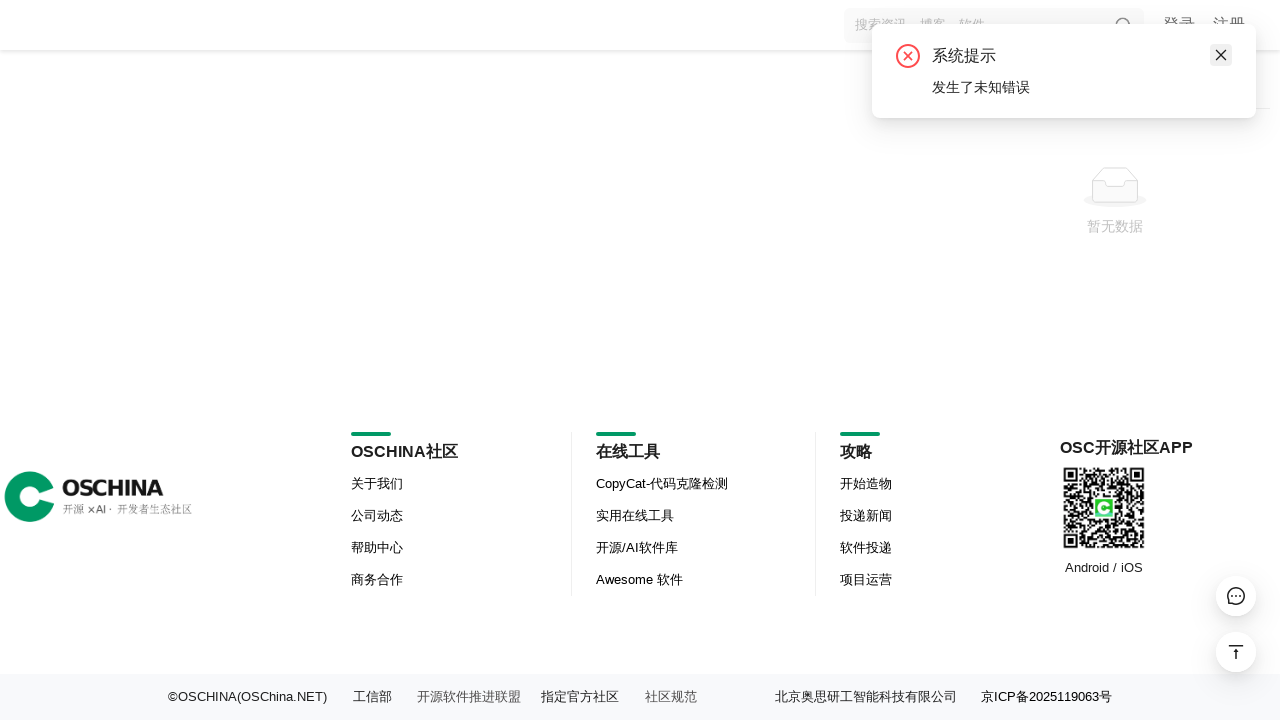

Scrolled to bottom of page (iteration 5/5)
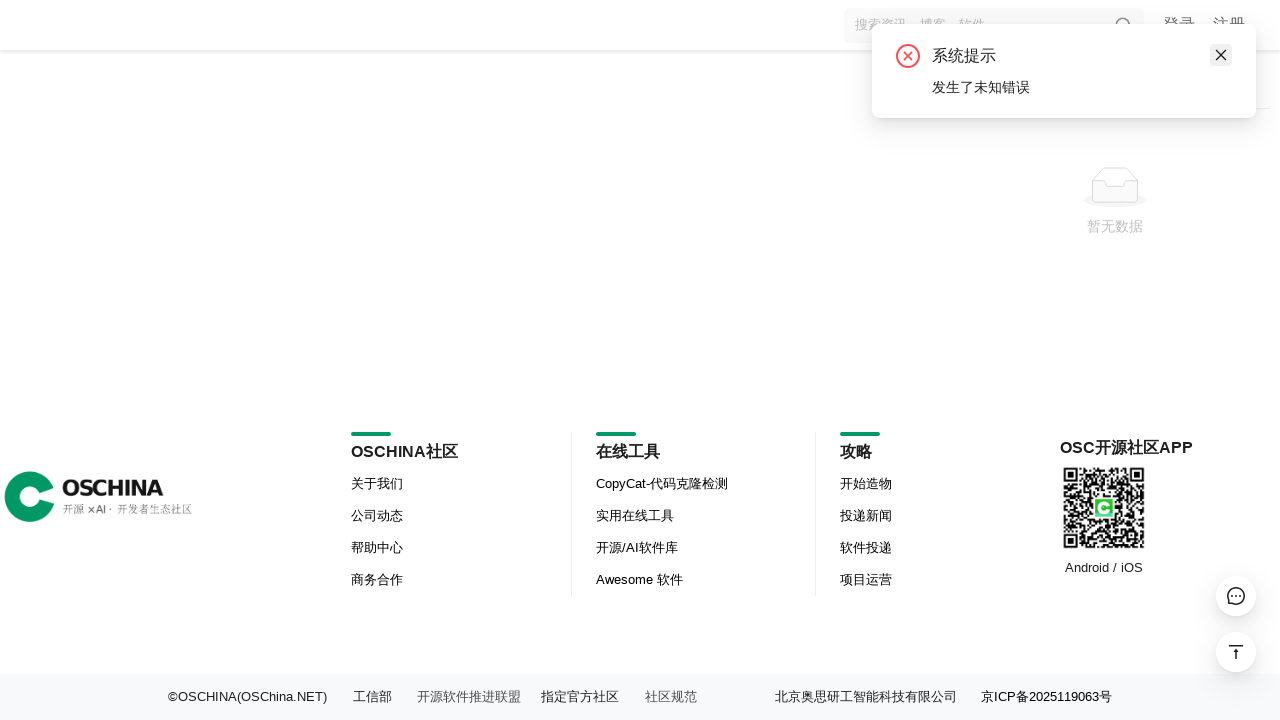

Waited 2 seconds for new content to load after scroll (iteration 5/5)
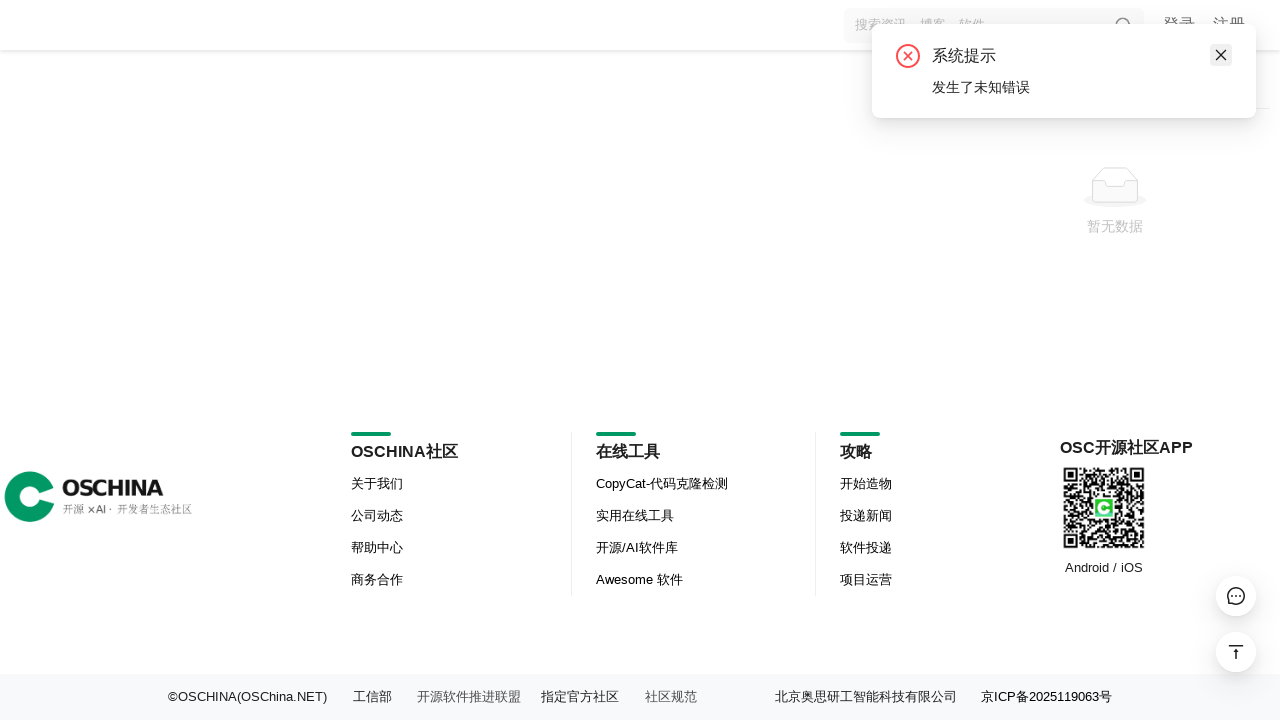

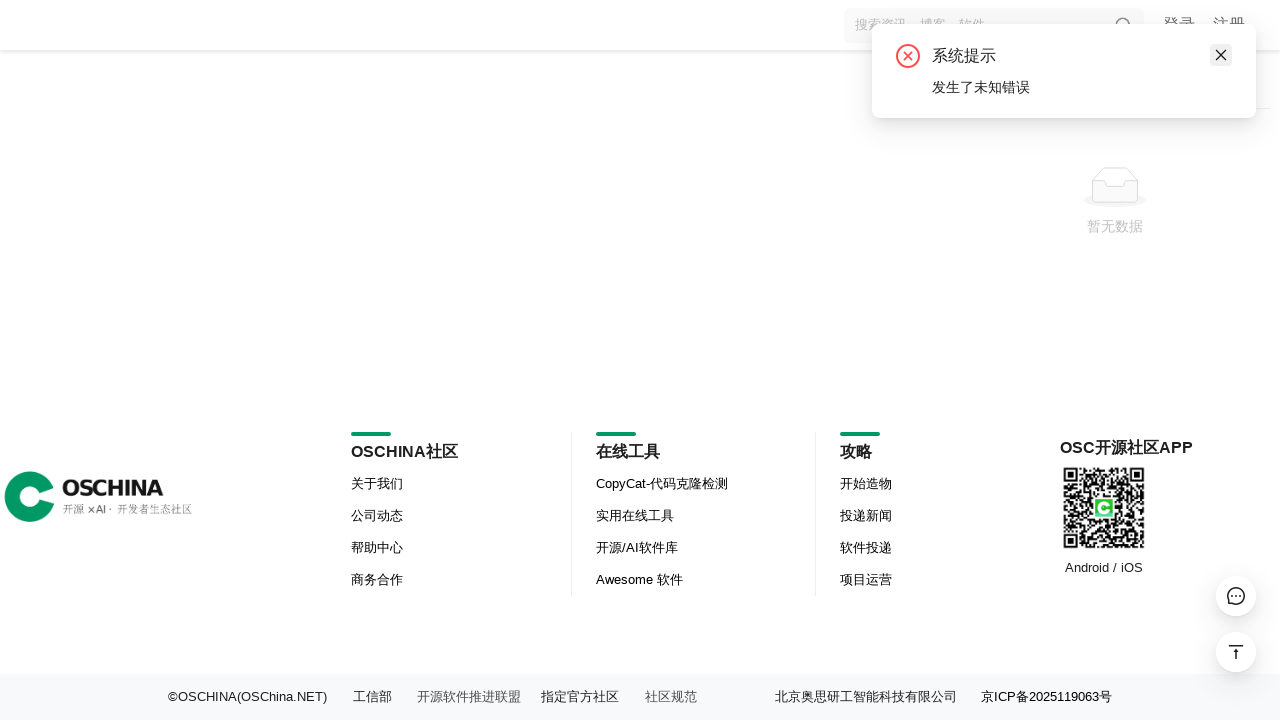